Tests the Forgot Password link by clicking it and verifying the page loads correctly

Starting URL: https://the-internet.herokuapp.com/

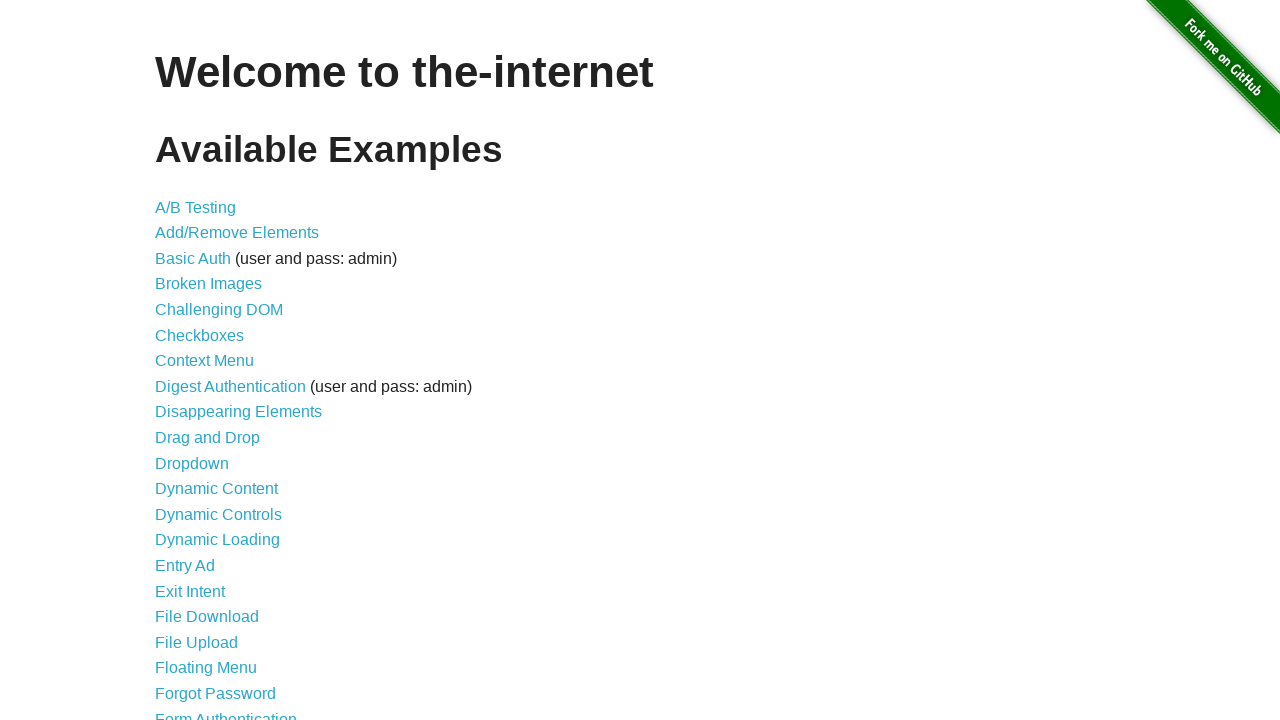

Clicked the Forgot Password link at (216, 693) on a >> internal:has-text="Forgot Password"i
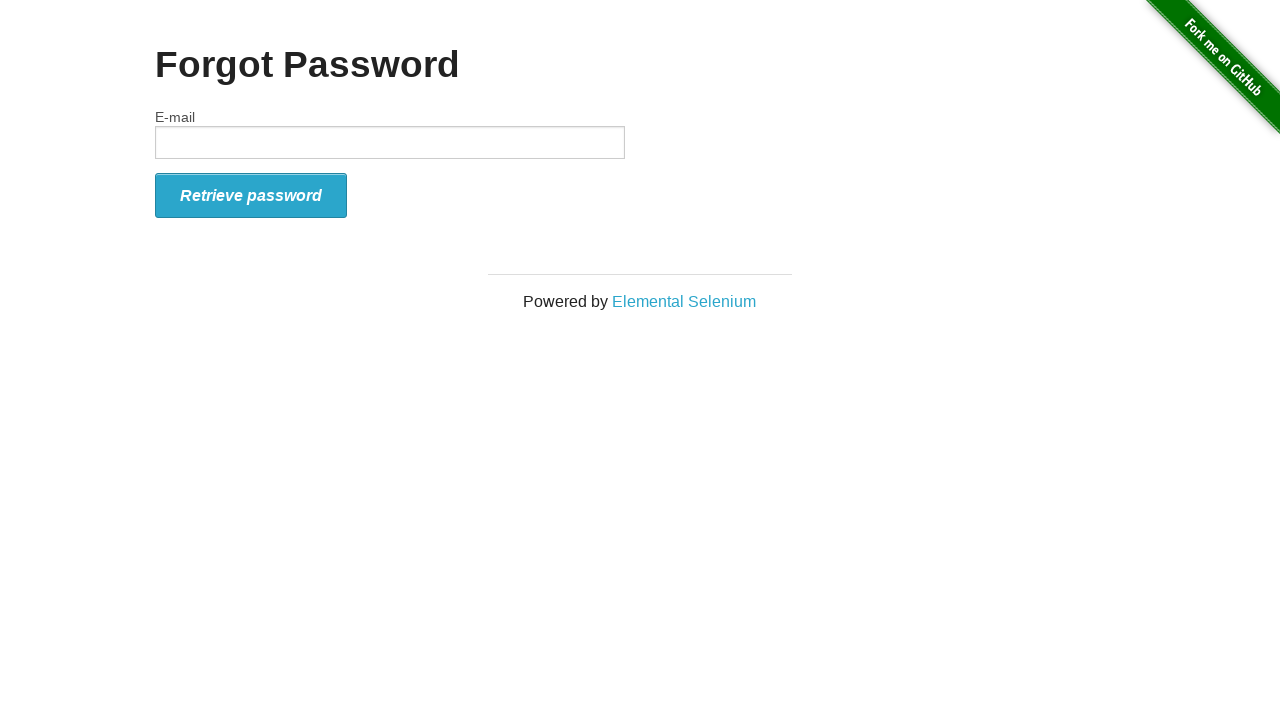

Waited for Forgot Password page to load (networkidle)
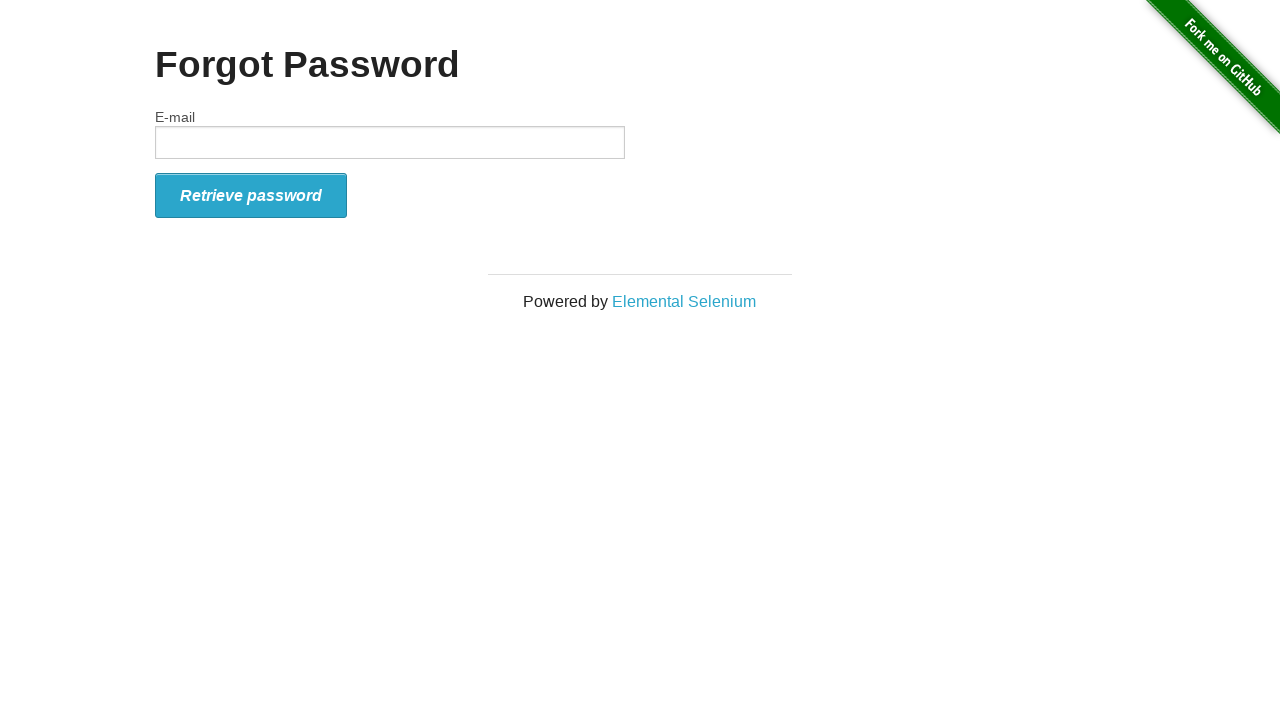

Verified 'Forgot Password' text is present on the page
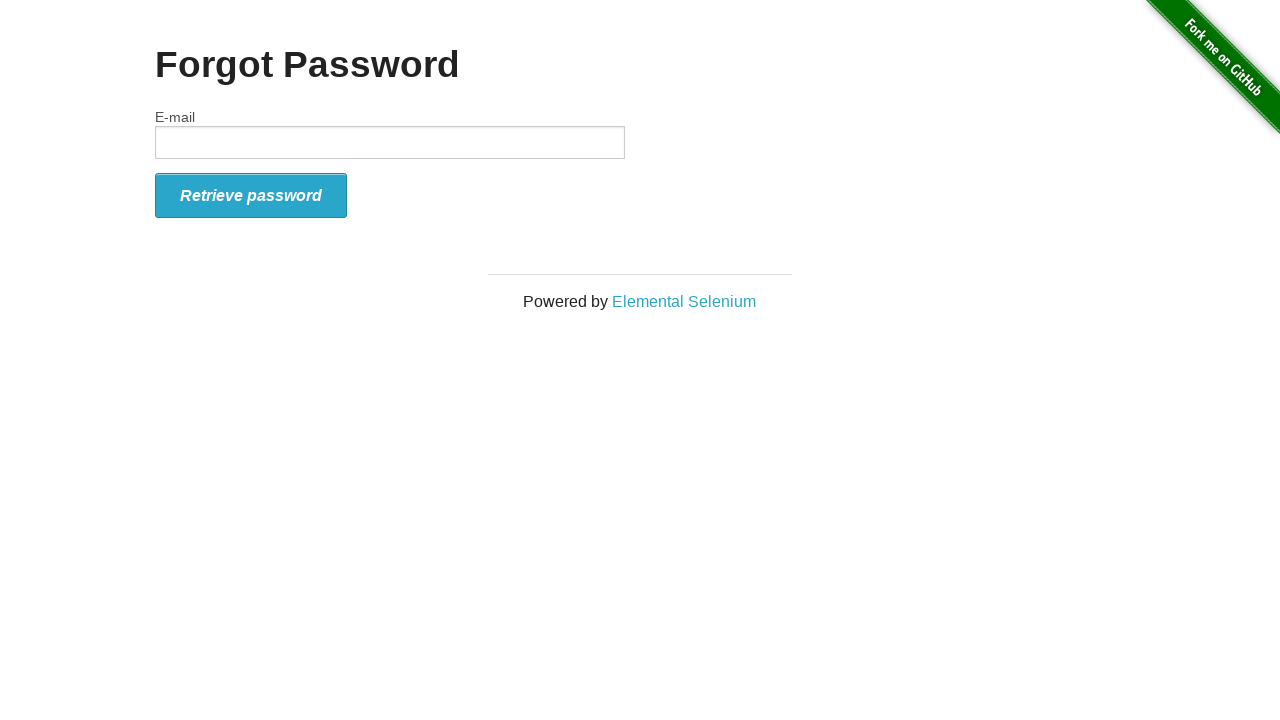

Navigated back to the-internet.herokuapp.com home page
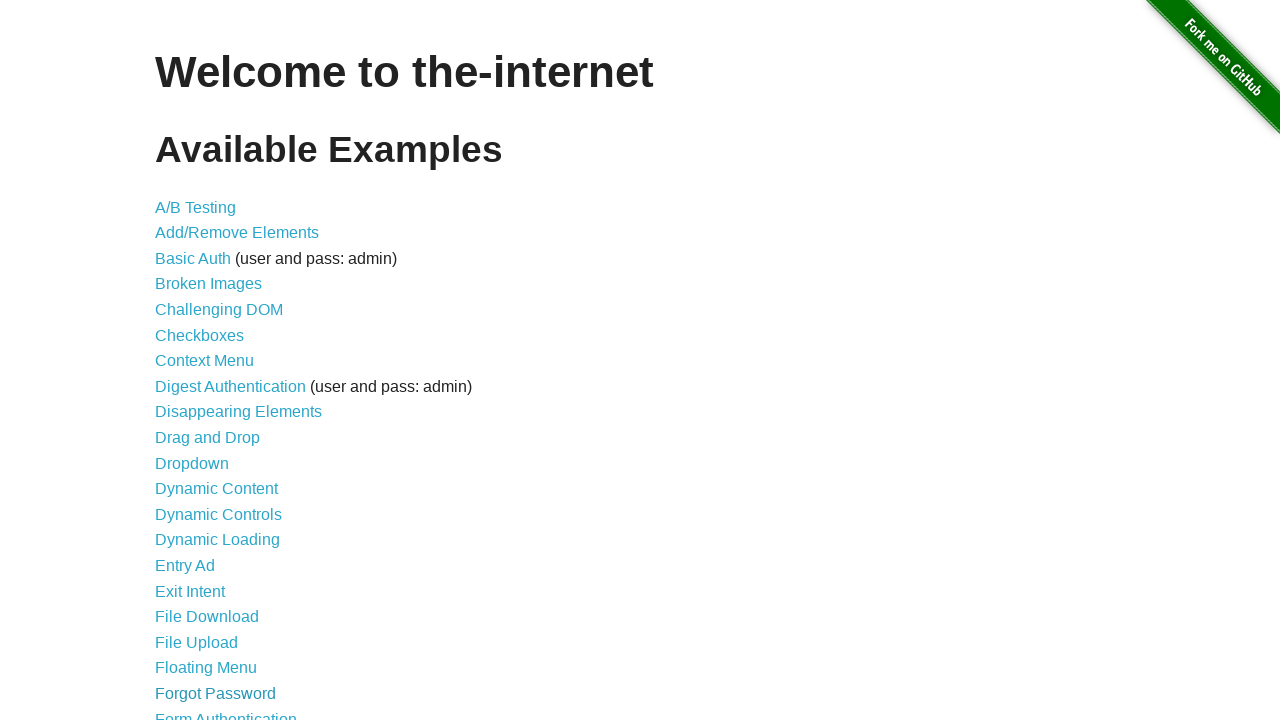

Waited for home page to load (networkidle)
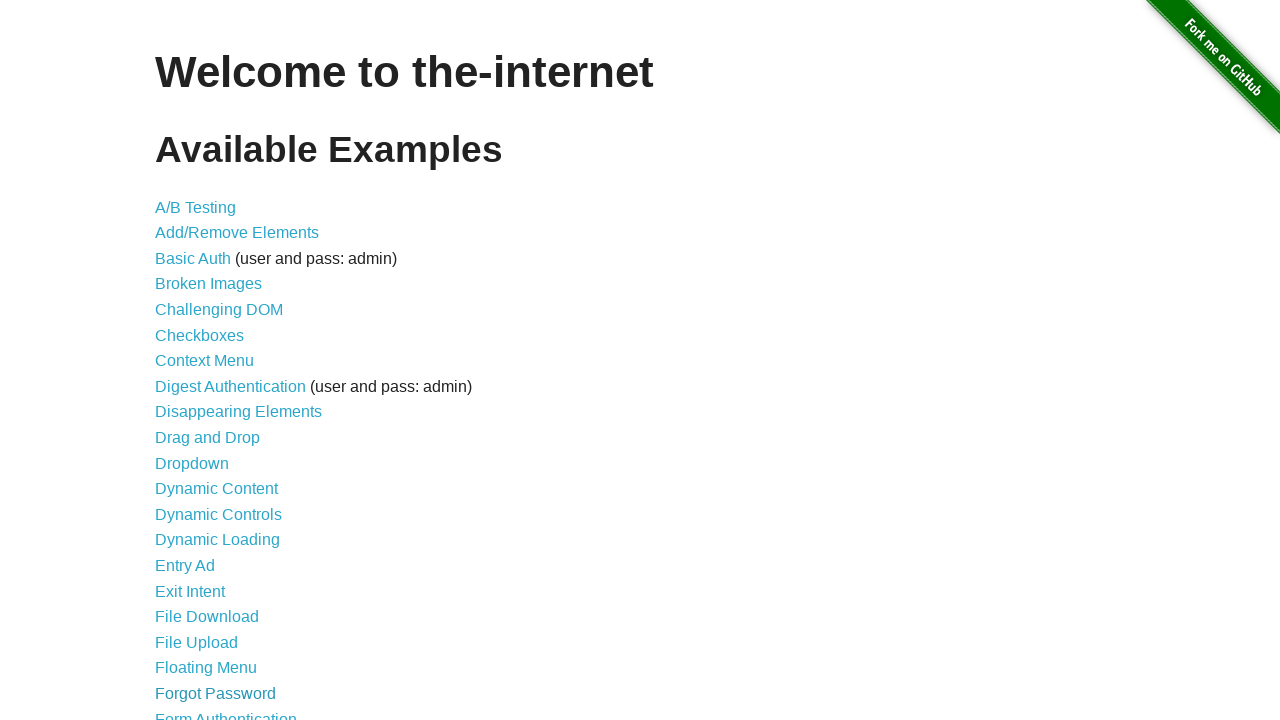

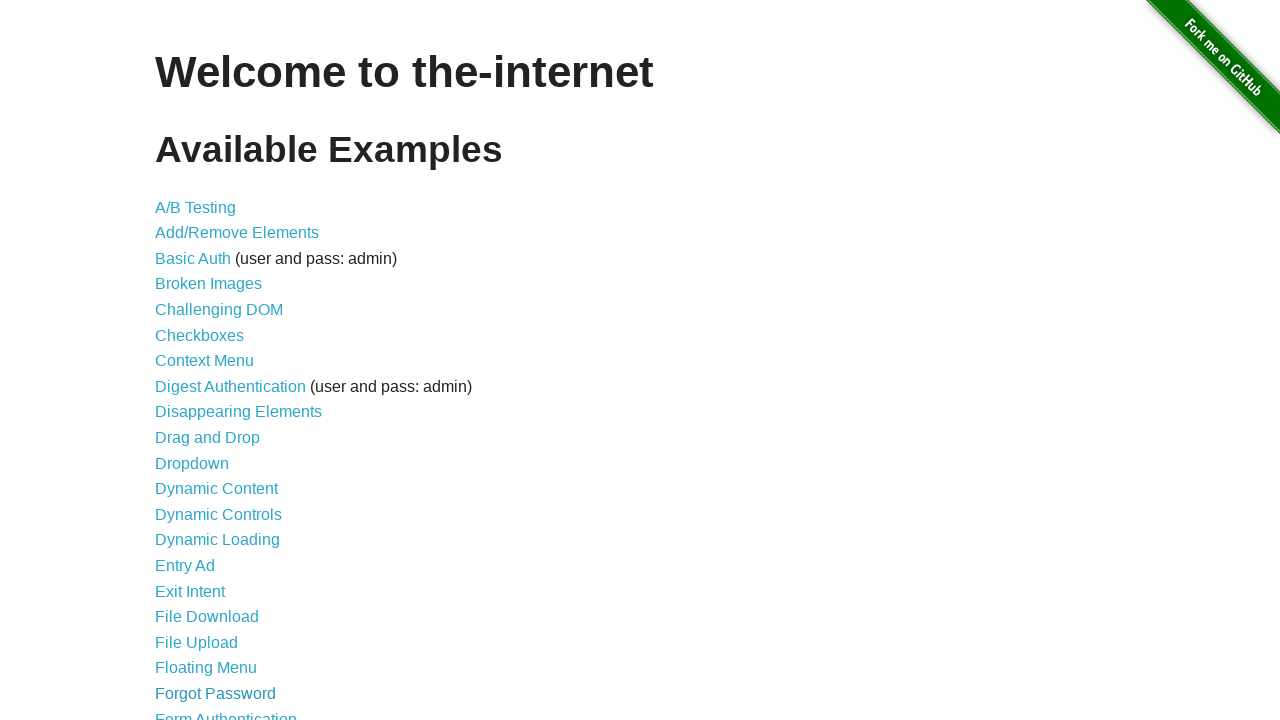